Solves the "Trial of the Stones" puzzle game by entering answers to three riddles (rock, bamboo, Jessica) and clicking the check button to verify completion.

Starting URL: https://techstepacademy.com/trial-of-the-stones

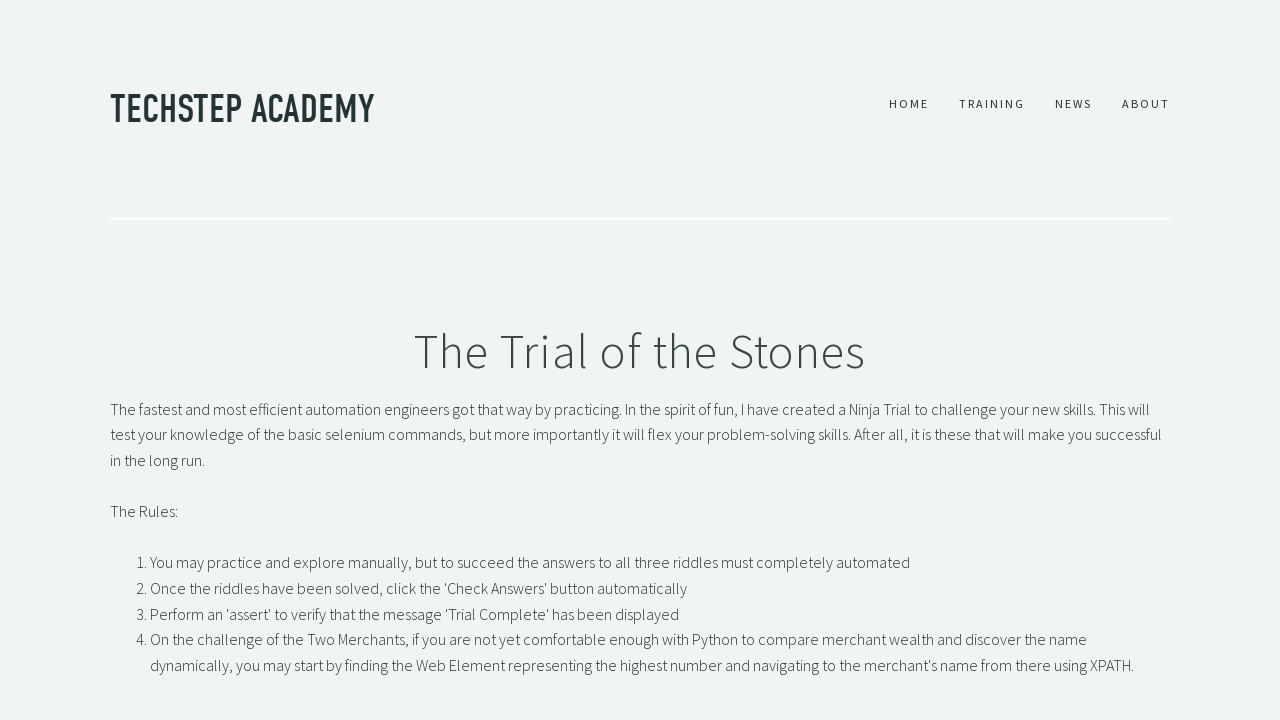

Entered 'rock' as answer to first riddle (Riddle of Stone) on input#r1Input
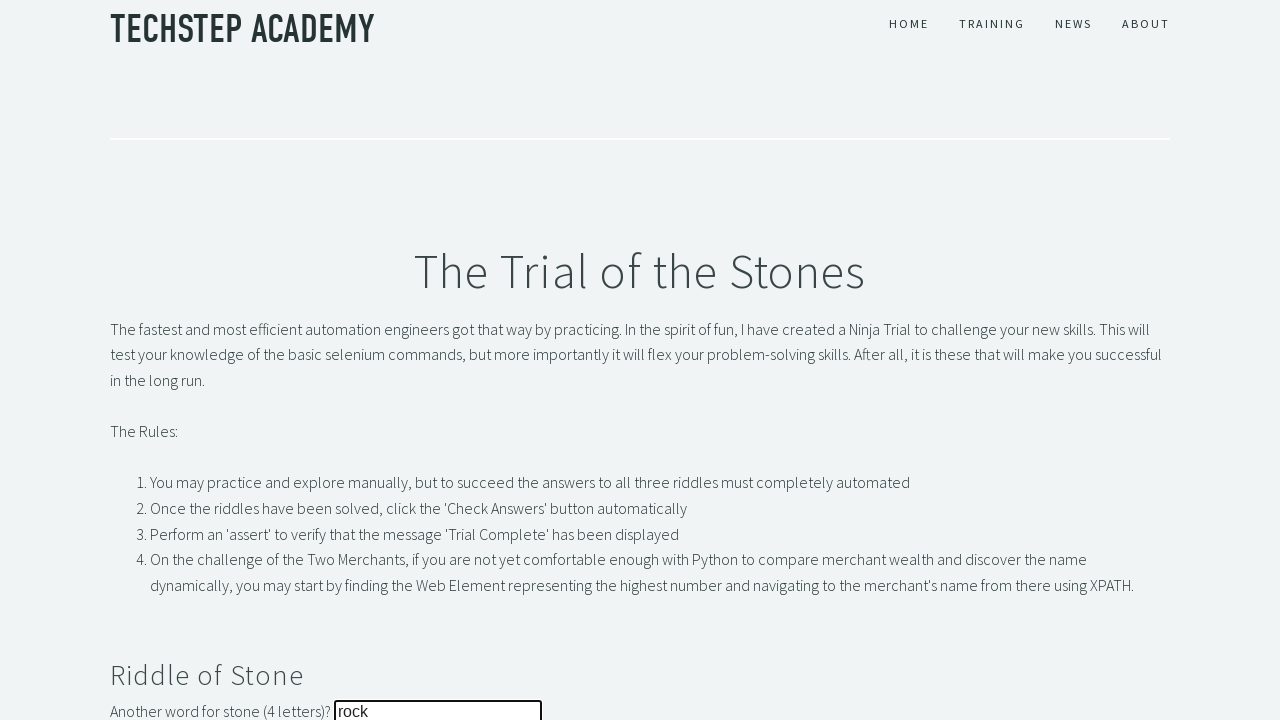

Clicked first riddle button to submit 'rock' answer at (145, 360) on button#r1Btn
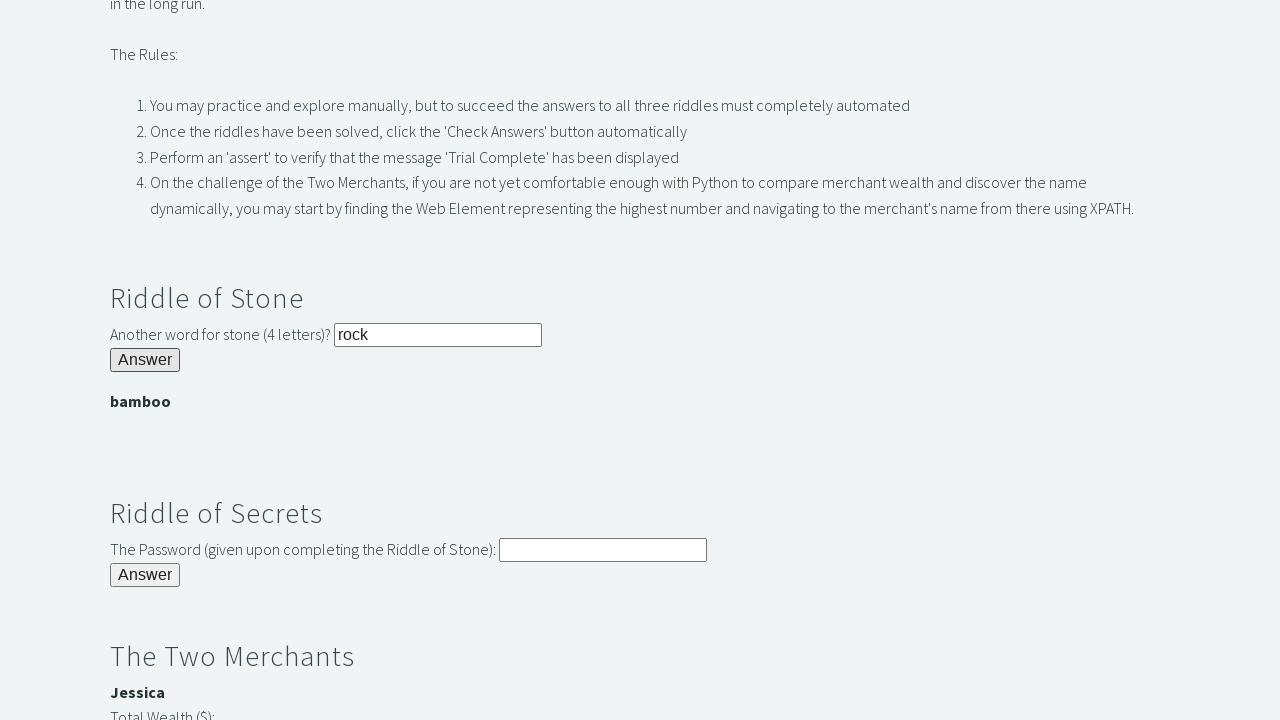

Entered 'bamboo' as answer to second riddle on input#r2Input
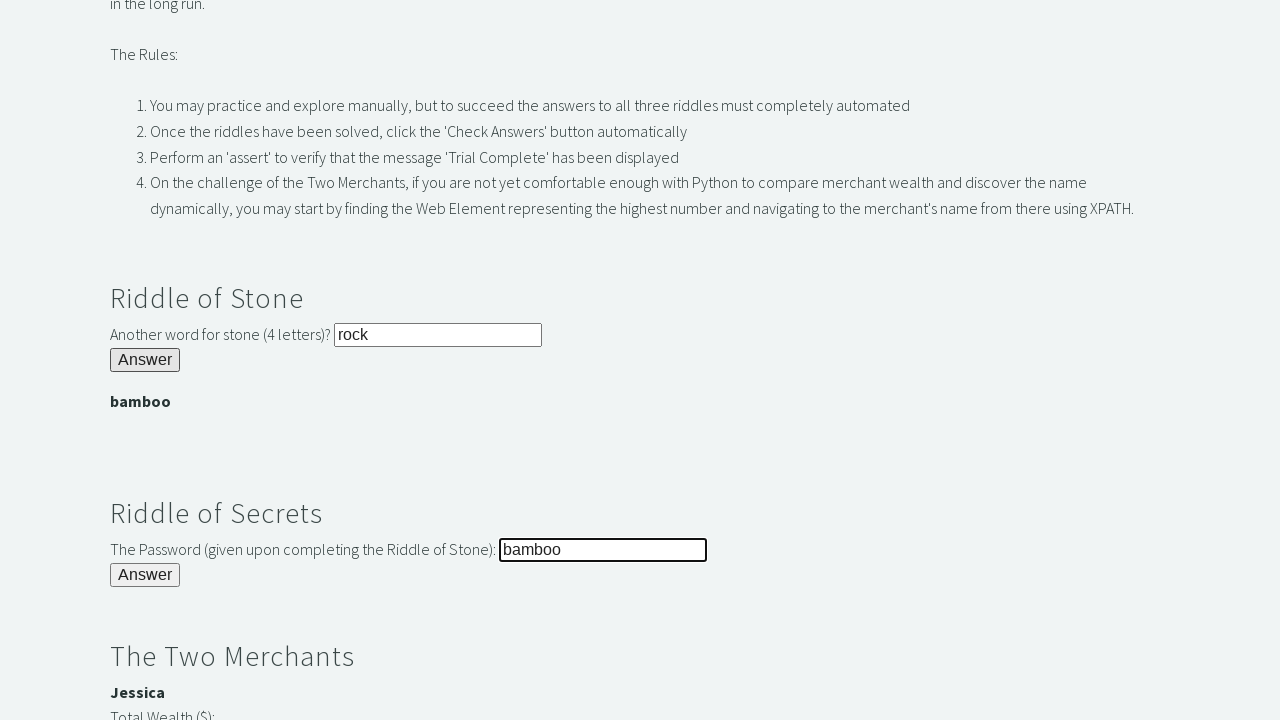

Clicked second riddle button to submit 'bamboo' answer at (145, 575) on button#r2Butn
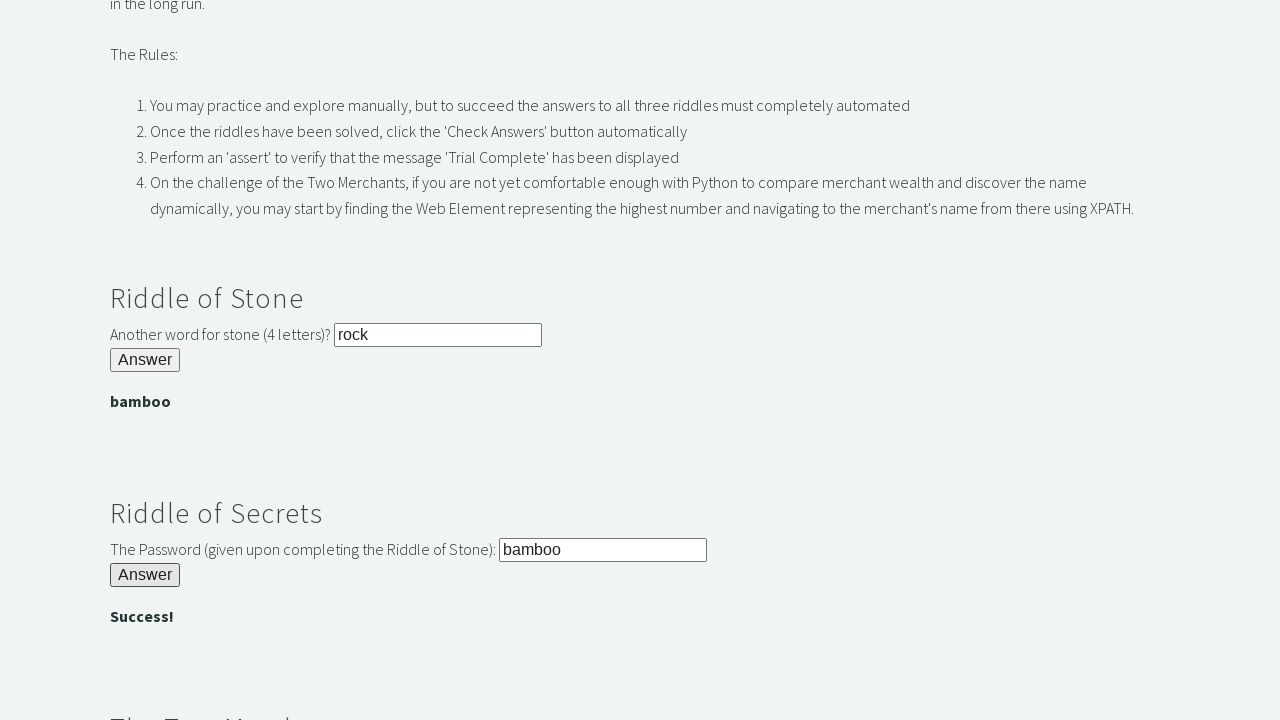

Entered 'Jessica' as answer to third riddle (Two Merchants) on input#r3Input
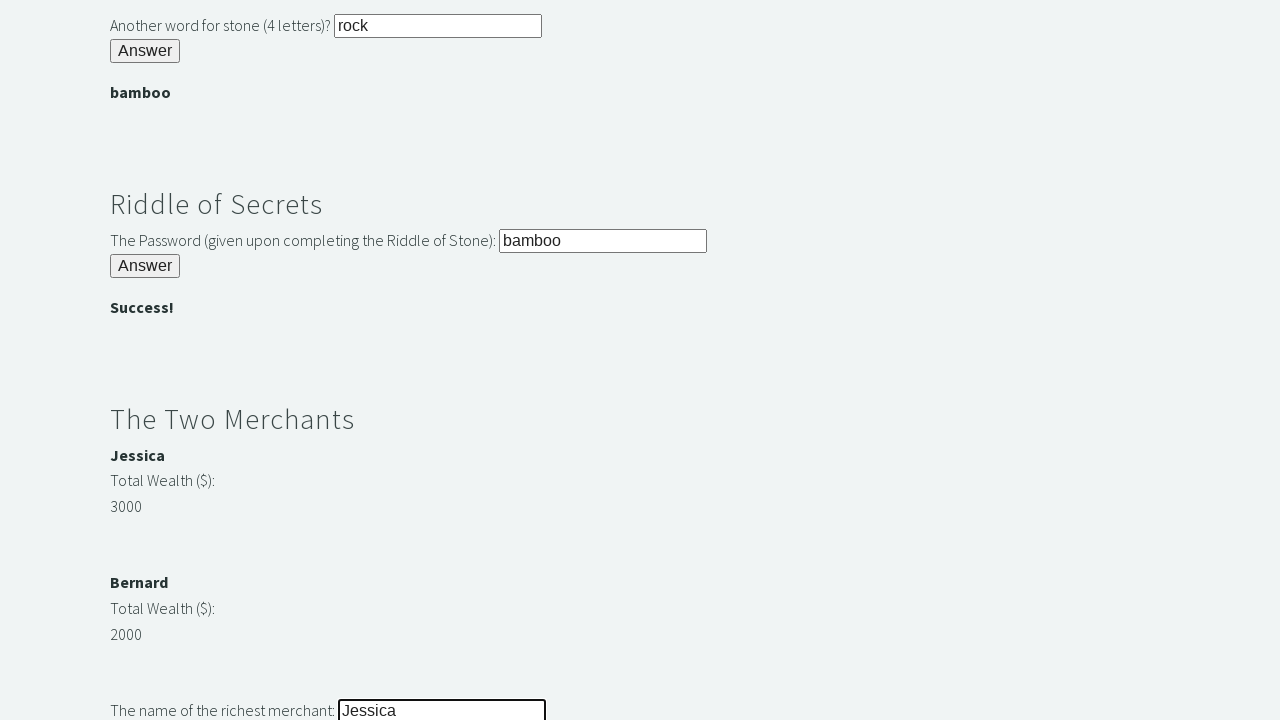

Clicked third riddle button to submit 'Jessica' answer at (145, 360) on button#r3Butn
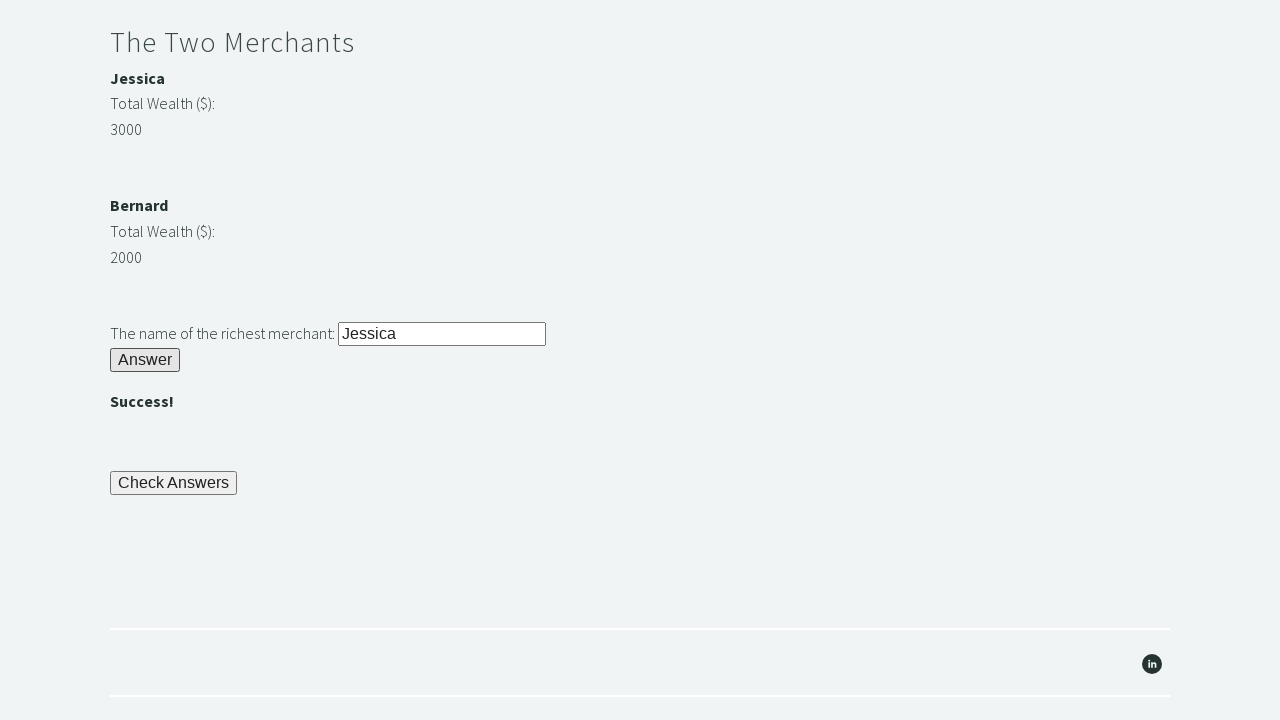

Clicked final check button to verify all Trial of the Stones puzzle answers at (174, 483) on button#checkButn
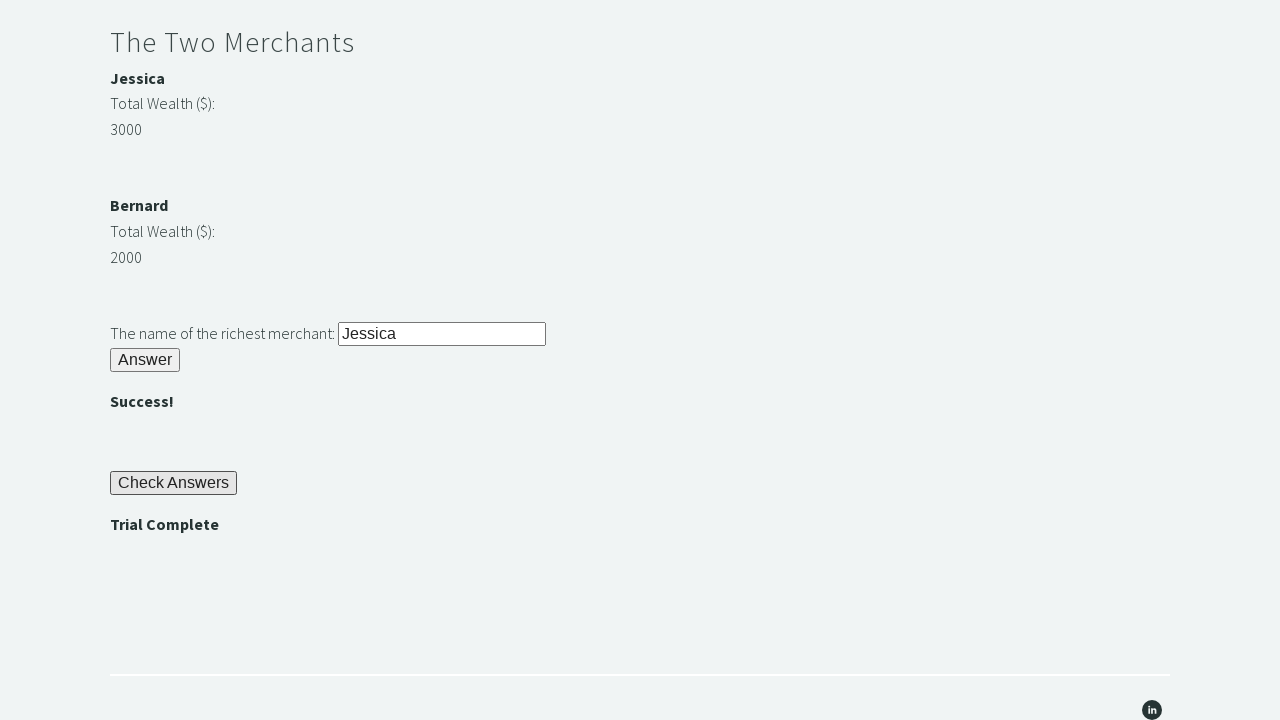

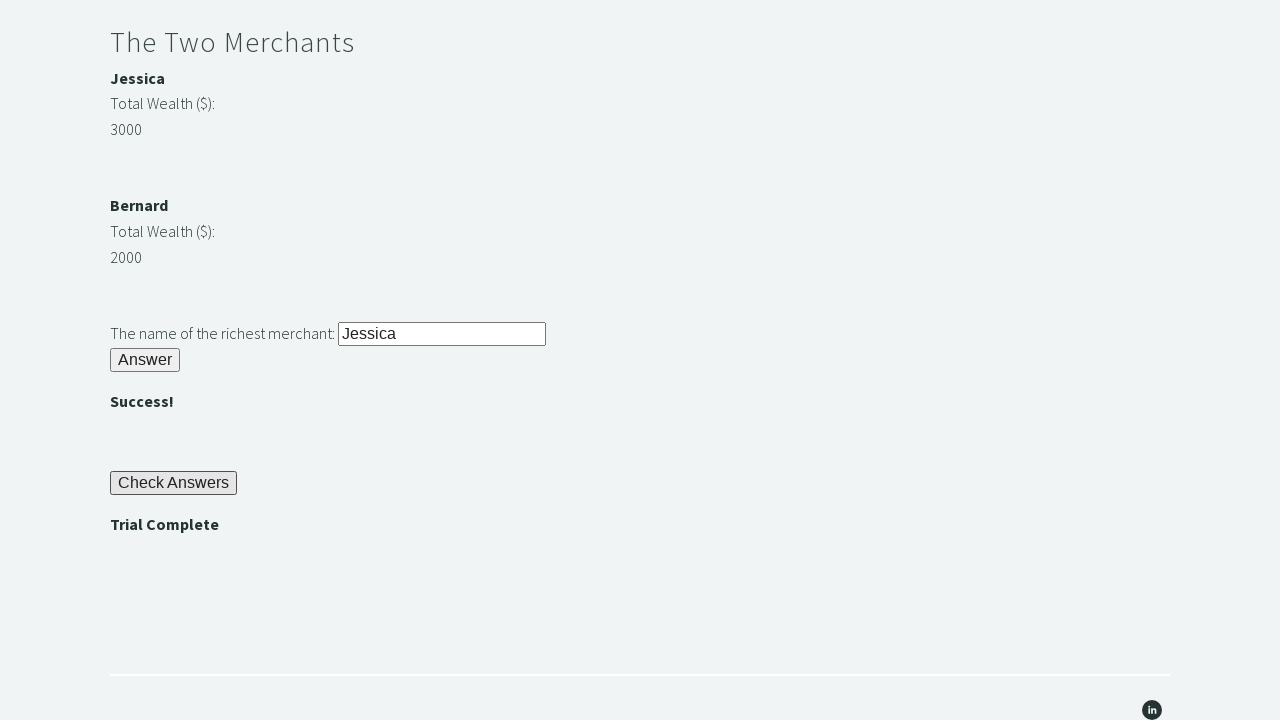